Tests the Huawei AppGallery search functionality by searching for an app, clicking on the first search result, and navigating to the app details page in a new window.

Starting URL: https://appgallery.huawei.com/

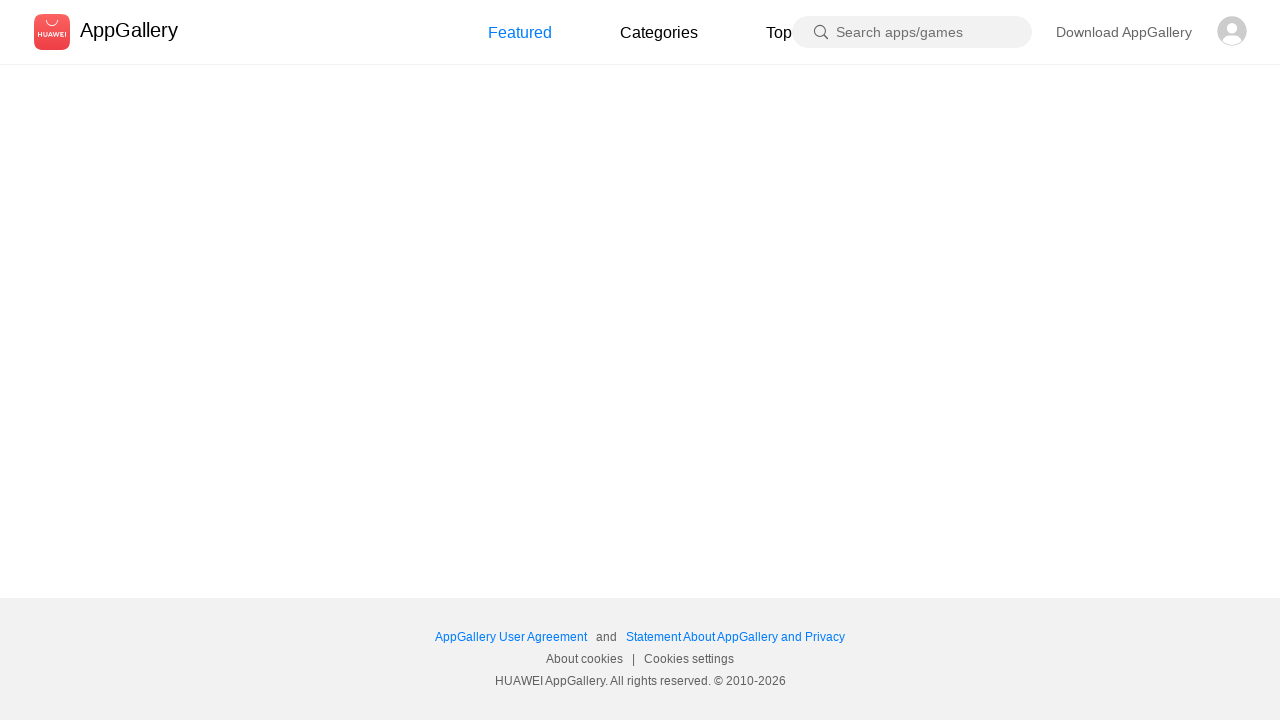

Clicked on the search input field at (912, 32) on css=input
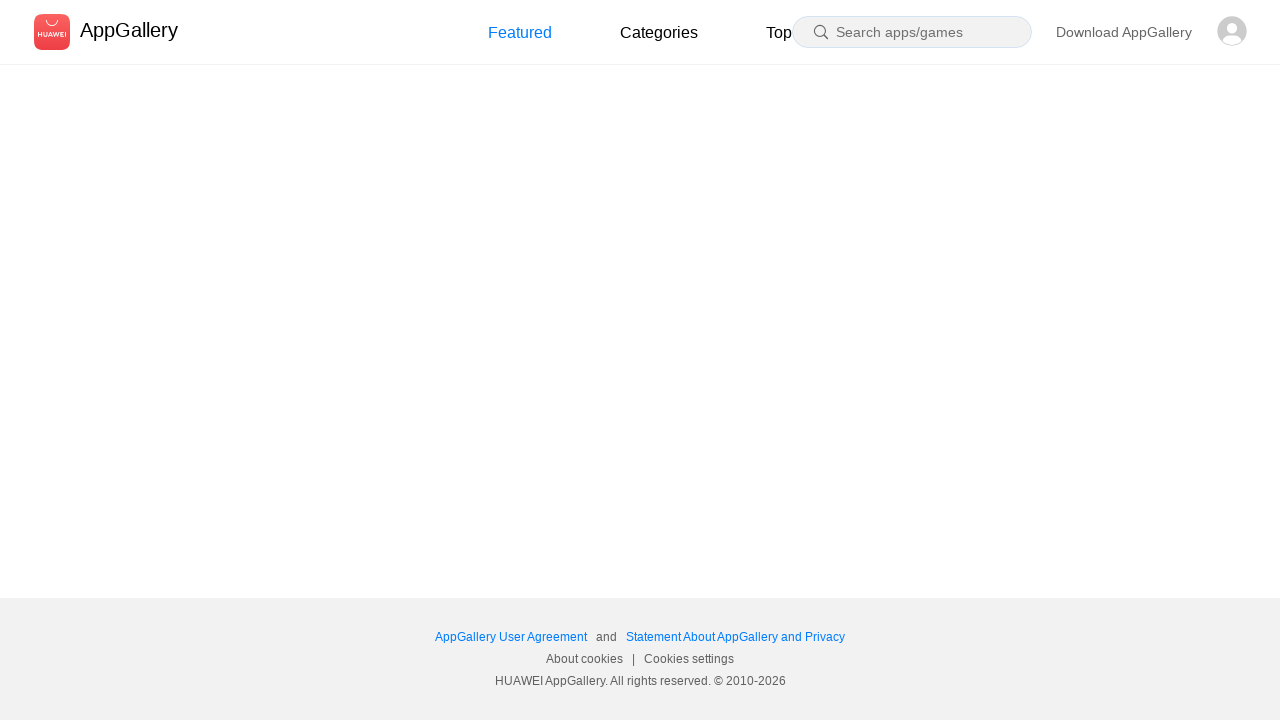

Filled search input with 'WhatsApp' on css=input
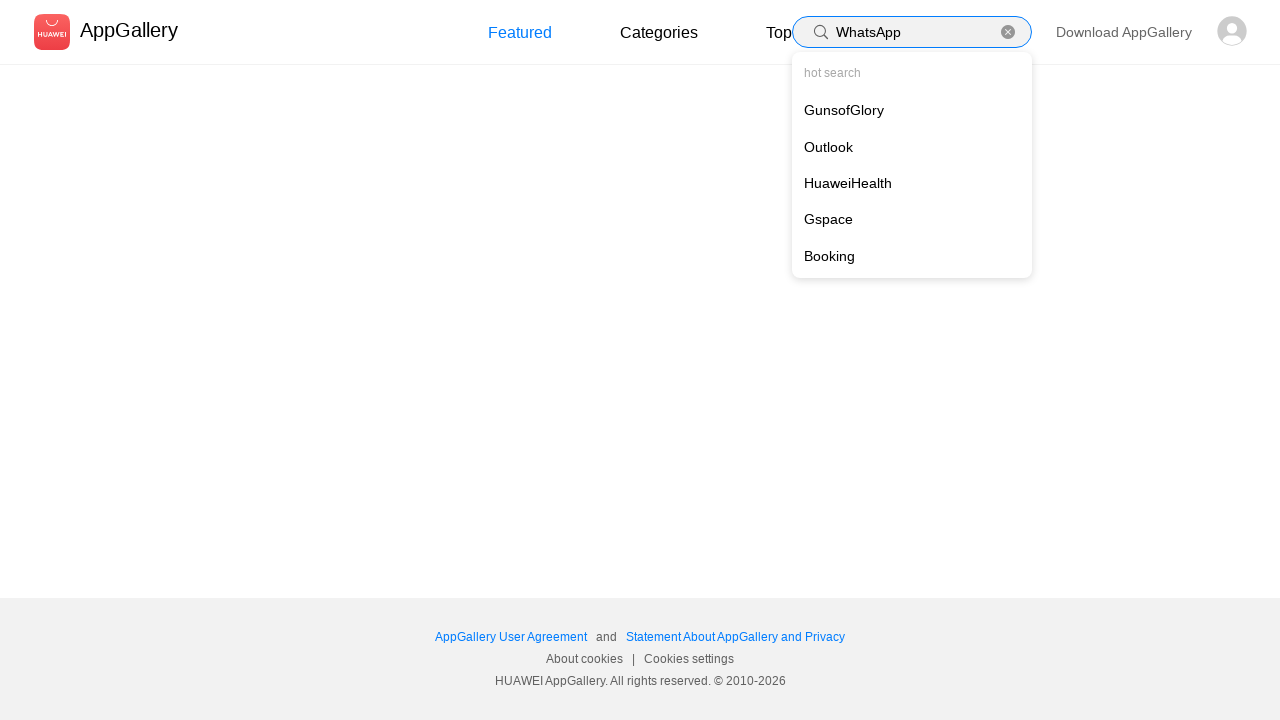

Pressed Enter to execute search on css=input
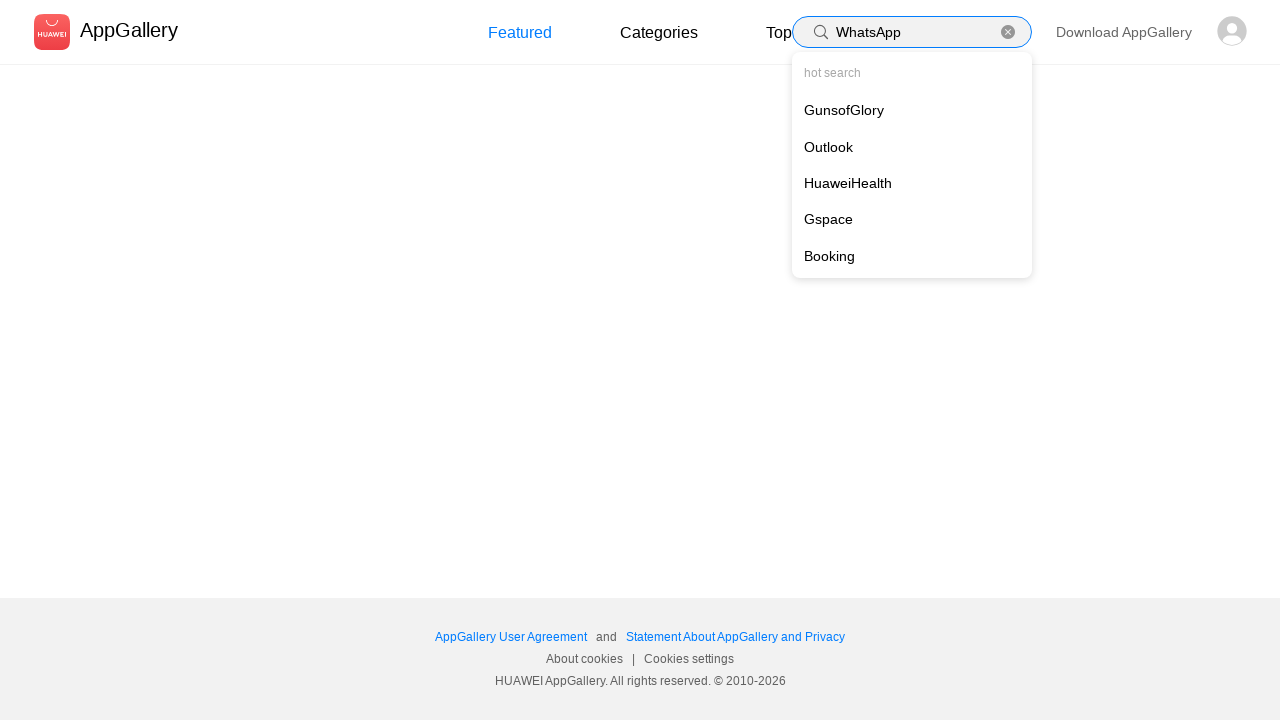

Search results loaded successfully
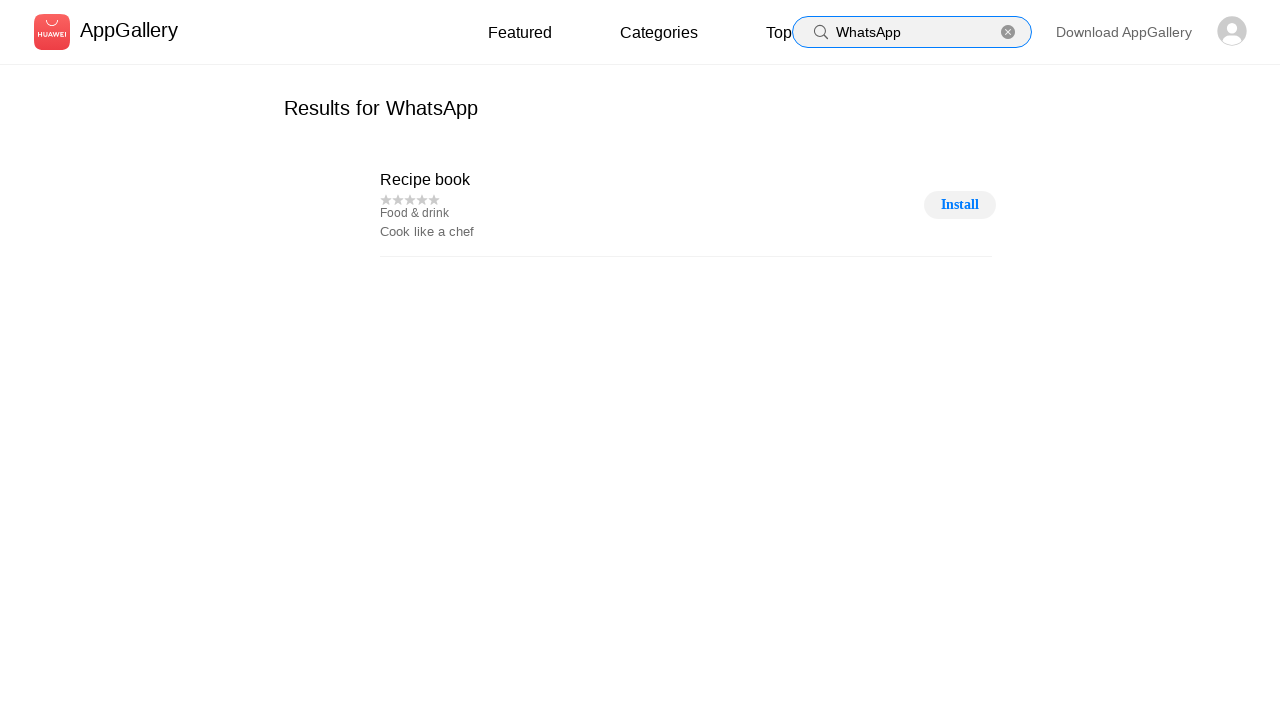

Clicked on the first search result at (646, 180) on div:nth-child(1) > .ser > .tem:nth-child(1) p:nth-child(1)
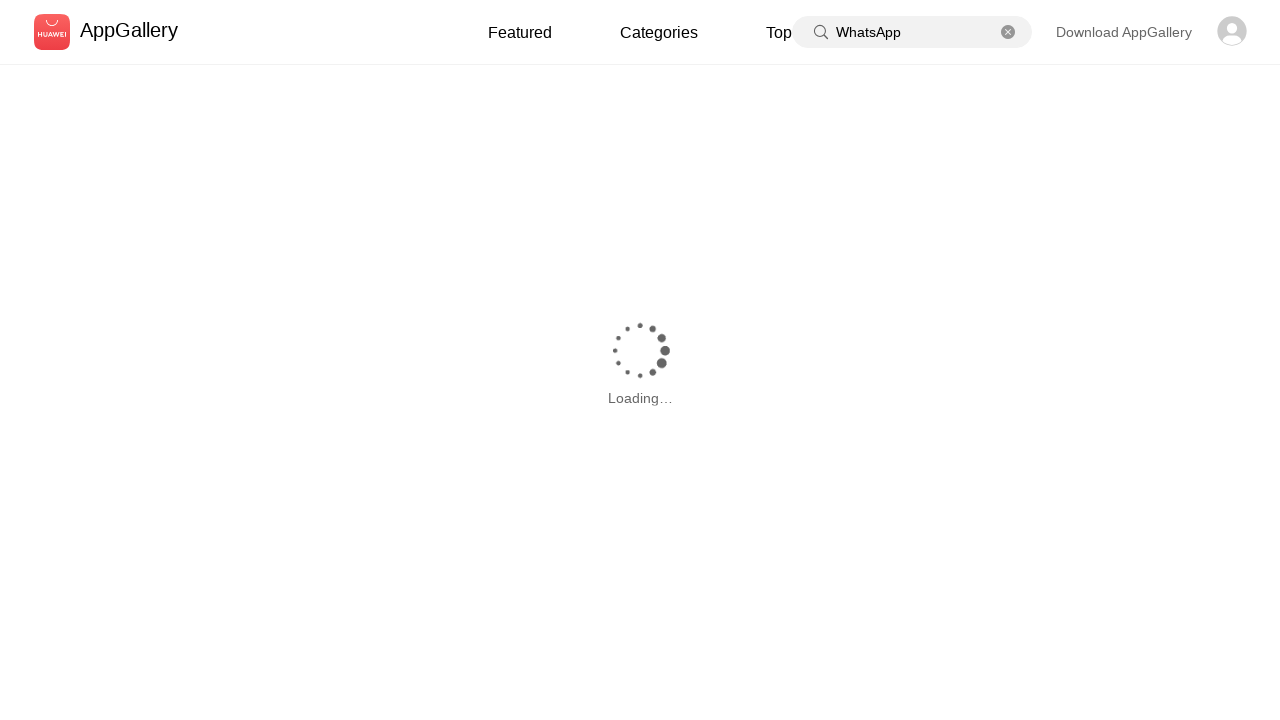

App details element loaded
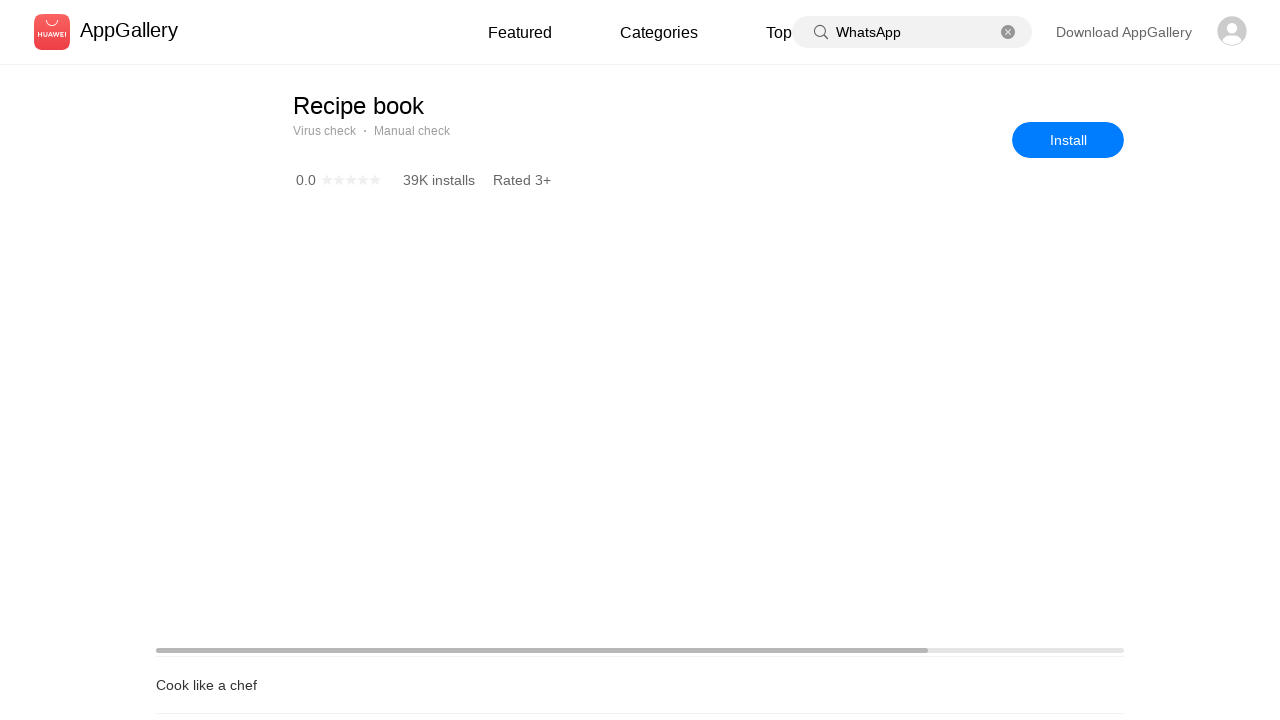

Clicked button to open app details in new window at (896, 510) on xpath=/html//div/div[2]/div/div[3]/div[7]/div/div[2]/div[2]/div[3]
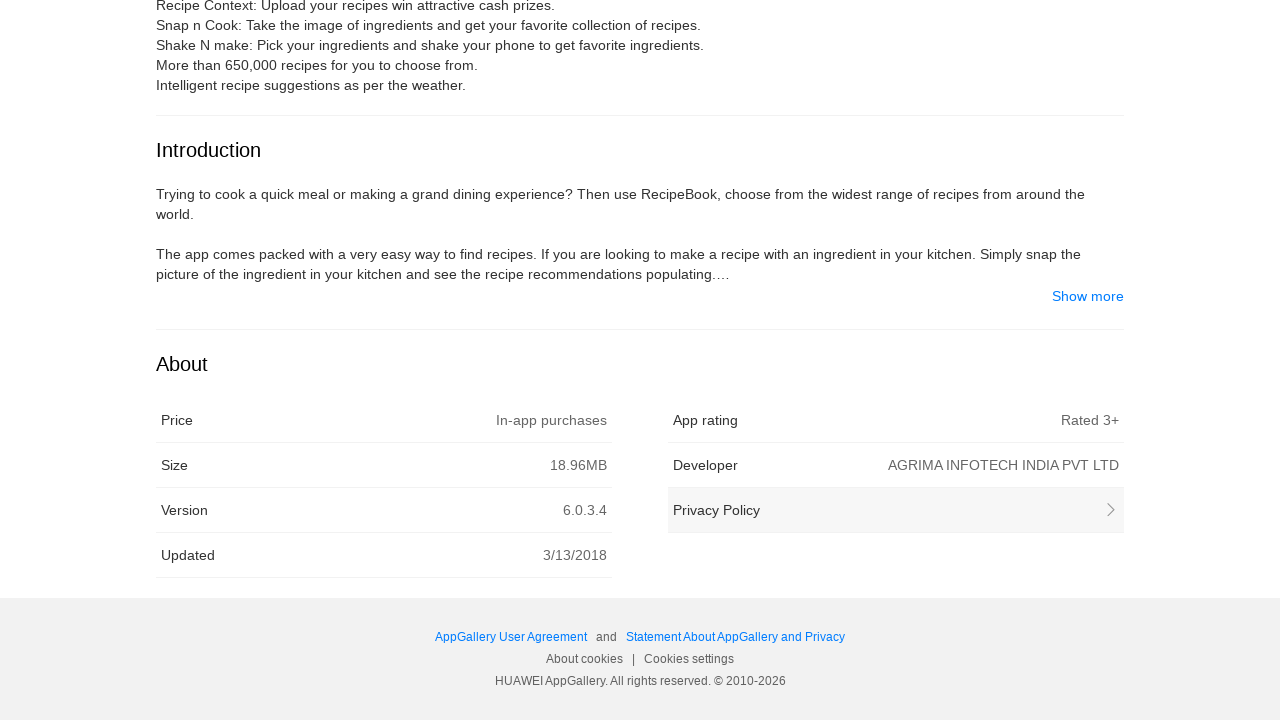

New window loaded and page transitioned to app details
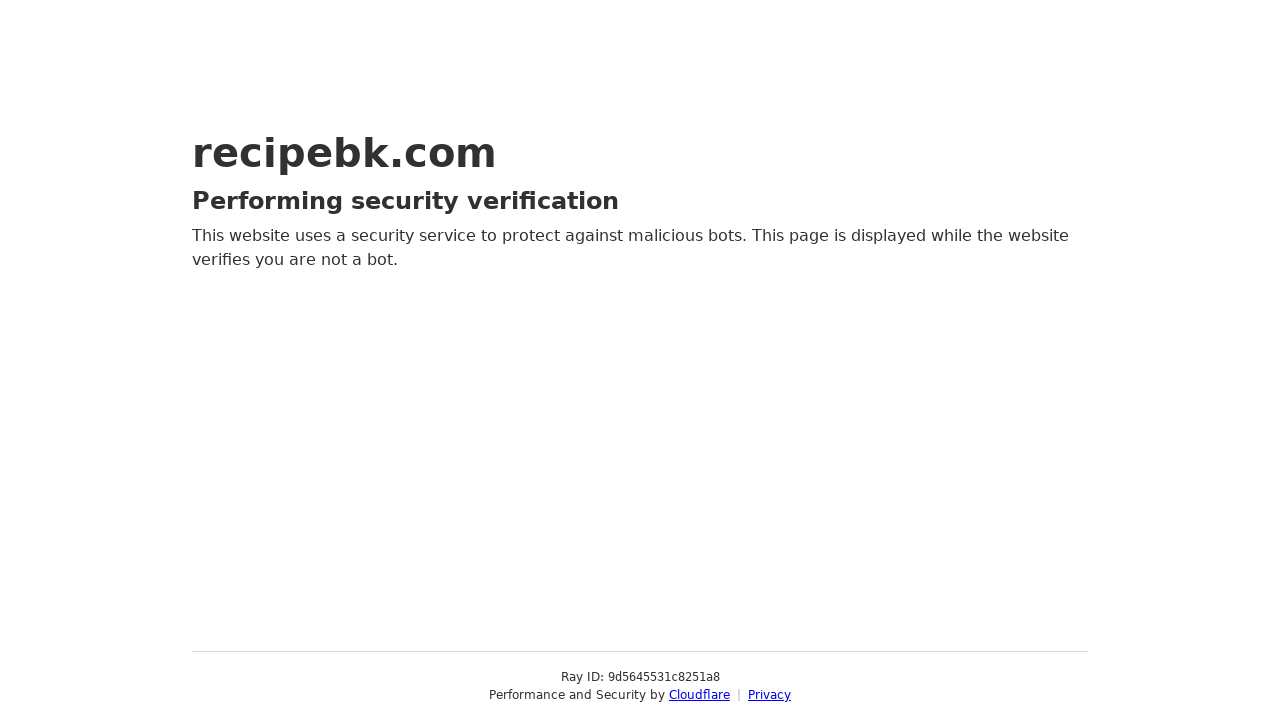

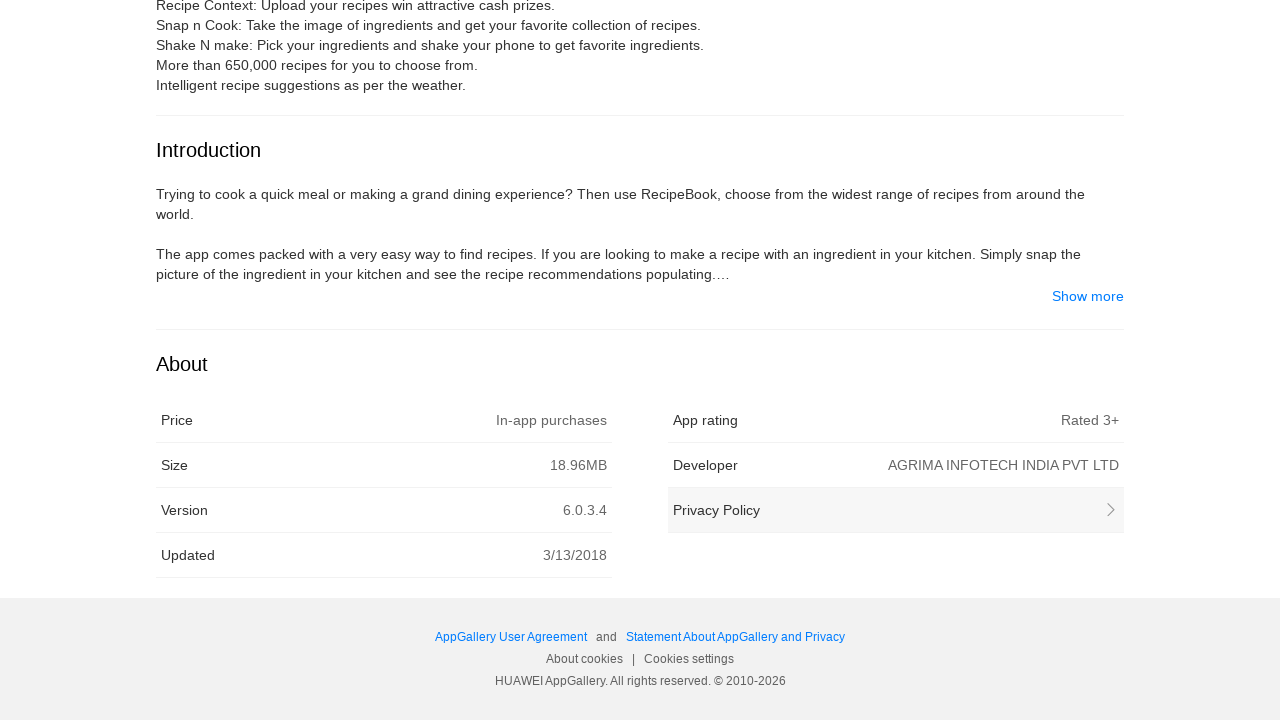